Tests window/tab handling by clicking to open a new tab, switching to the new tab, performing actions there, closing it, and switching back to the parent window

Starting URL: https://demo.automationtesting.in/Windows.html

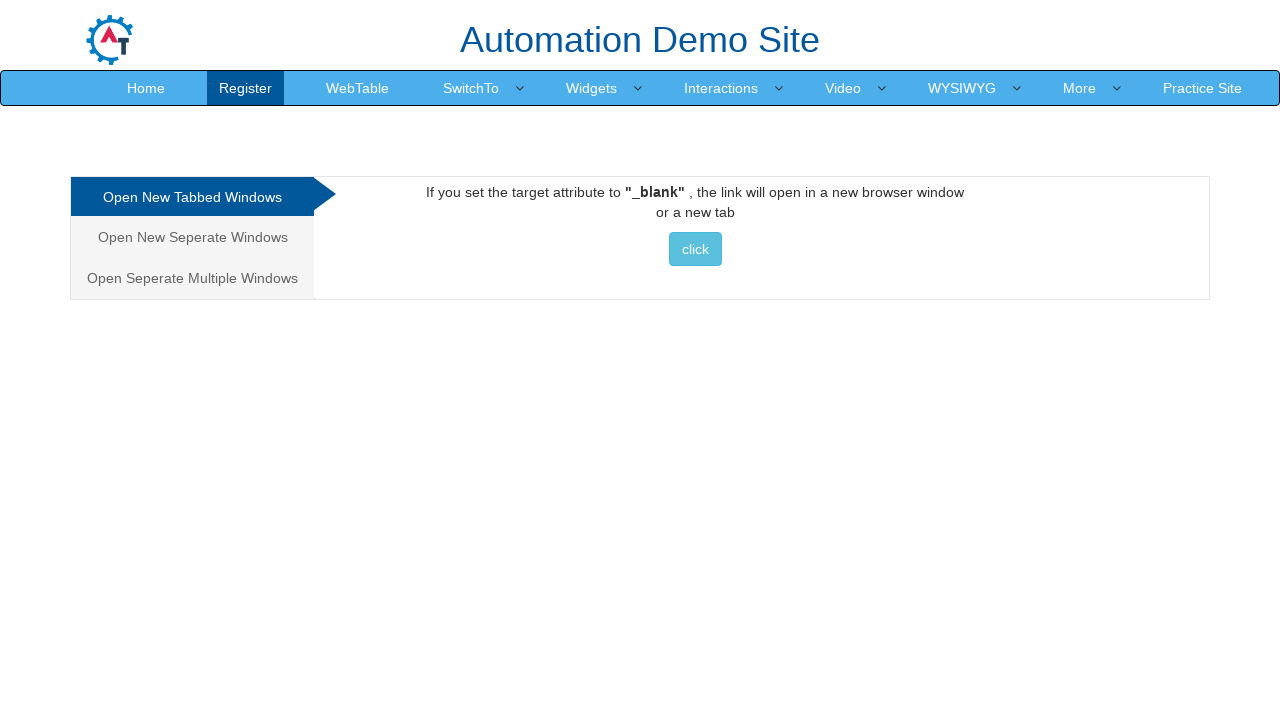

Clicked on the 'Separate' tab option at (192, 237) on a[href*='#Seperate']
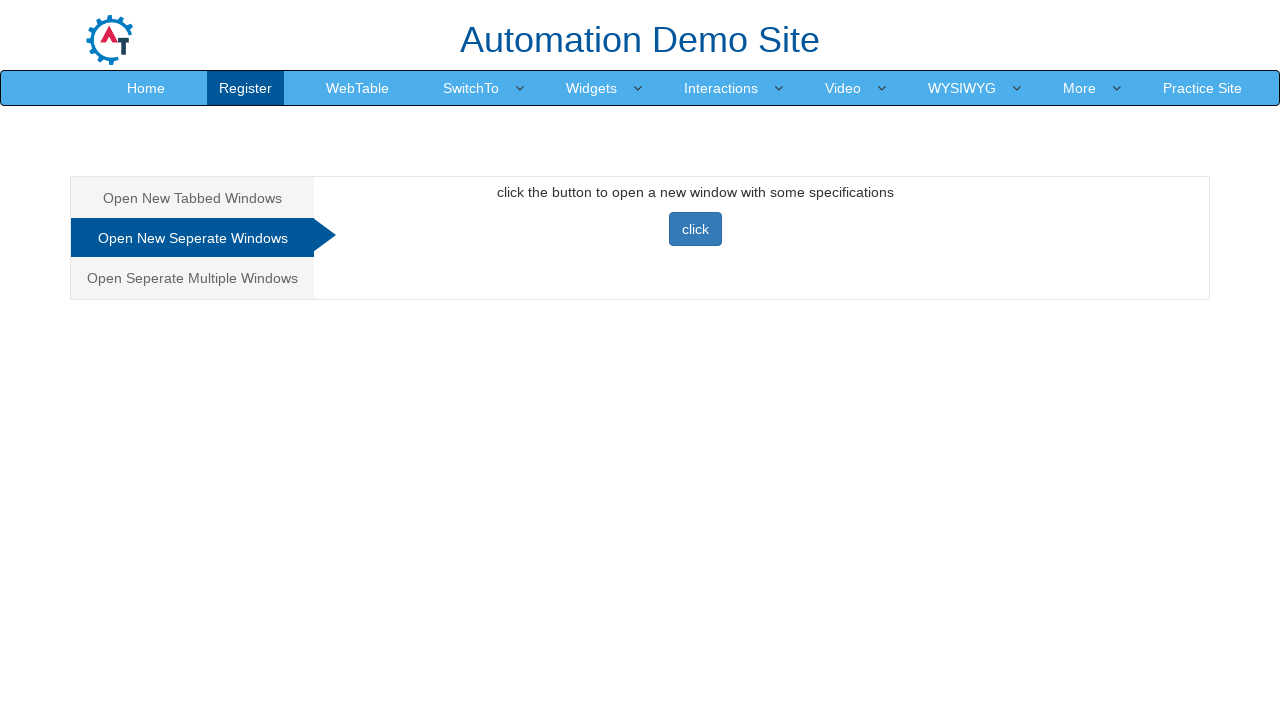

Stored reference to original page
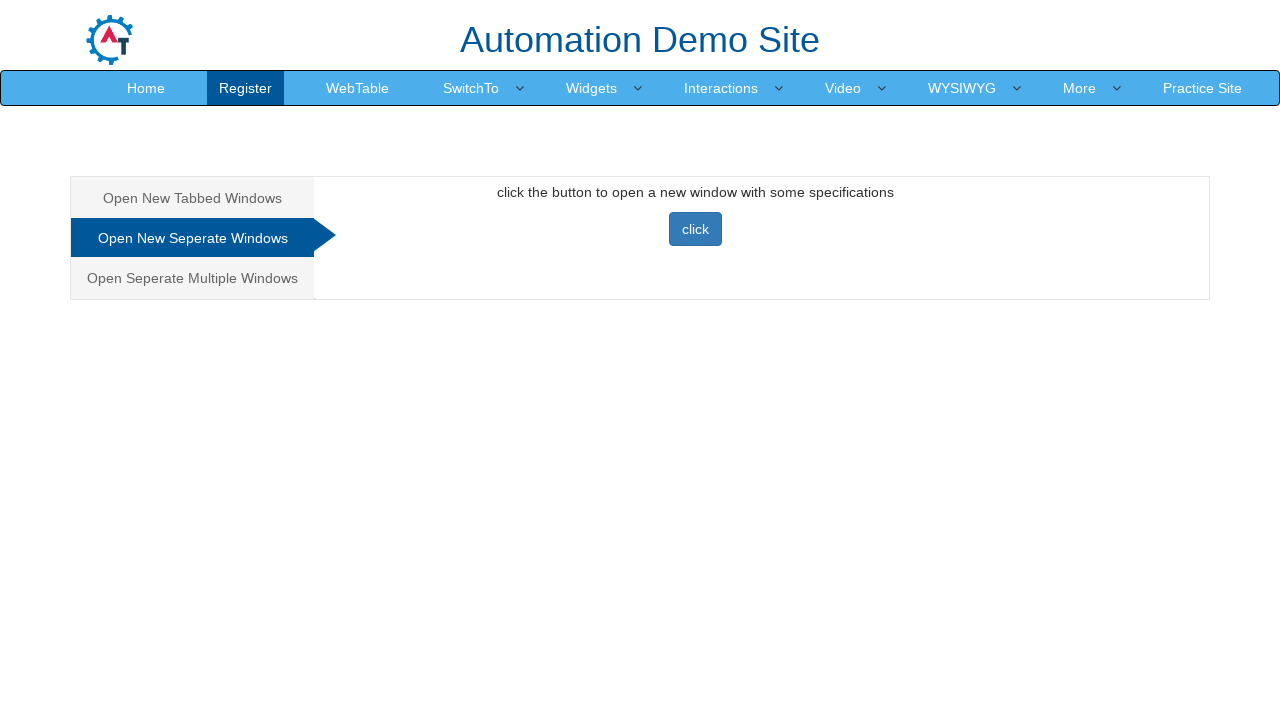

Clicked button to open new tab at (695, 229) on button.btn.btn-primary
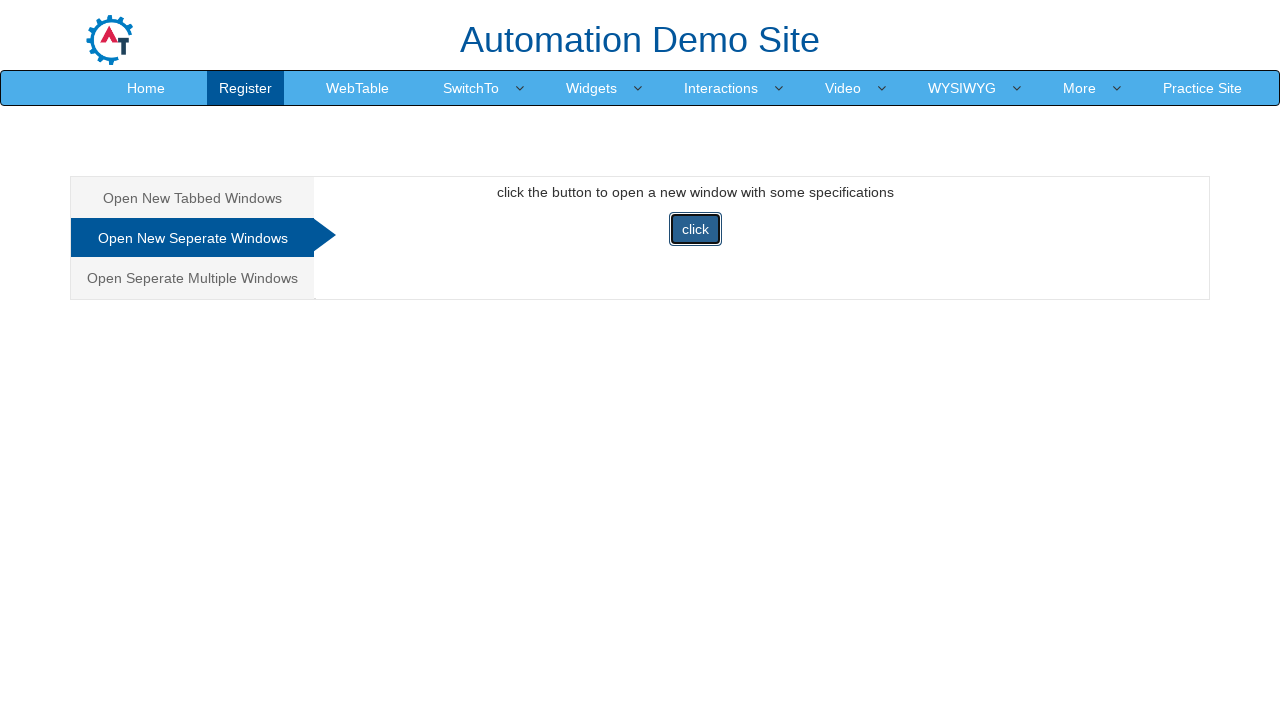

New tab/page object obtained
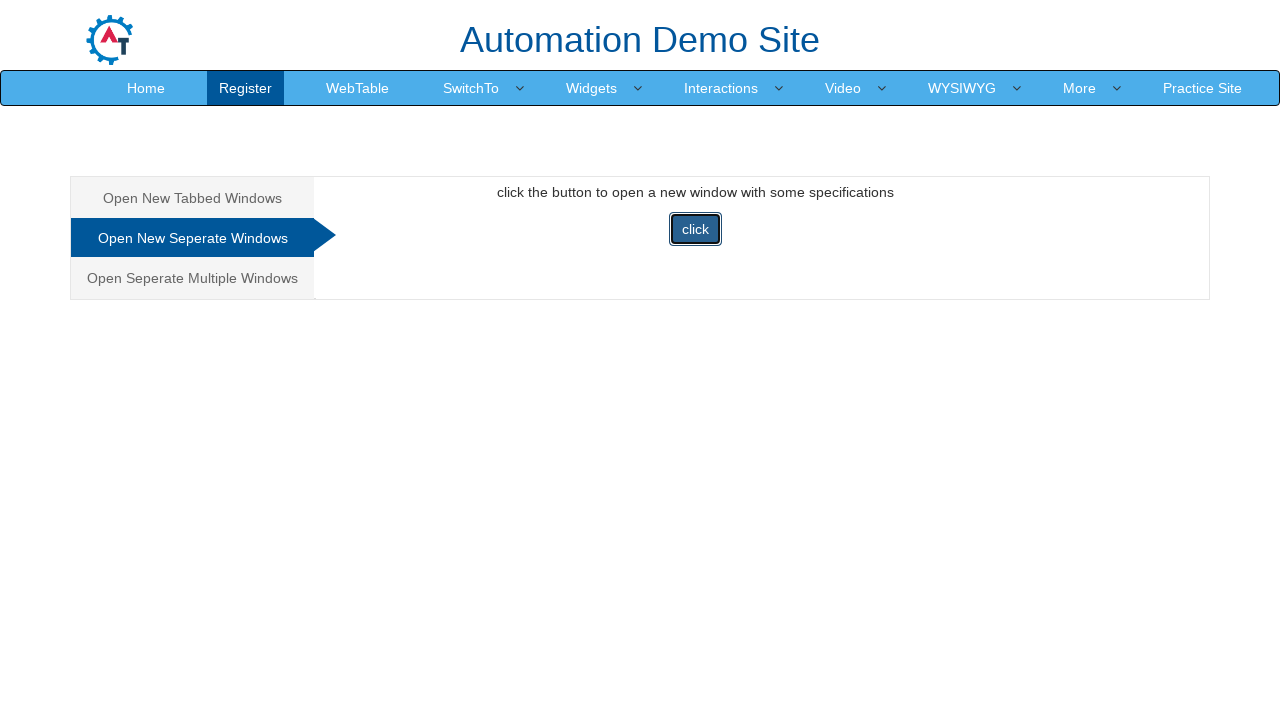

New page finished loading
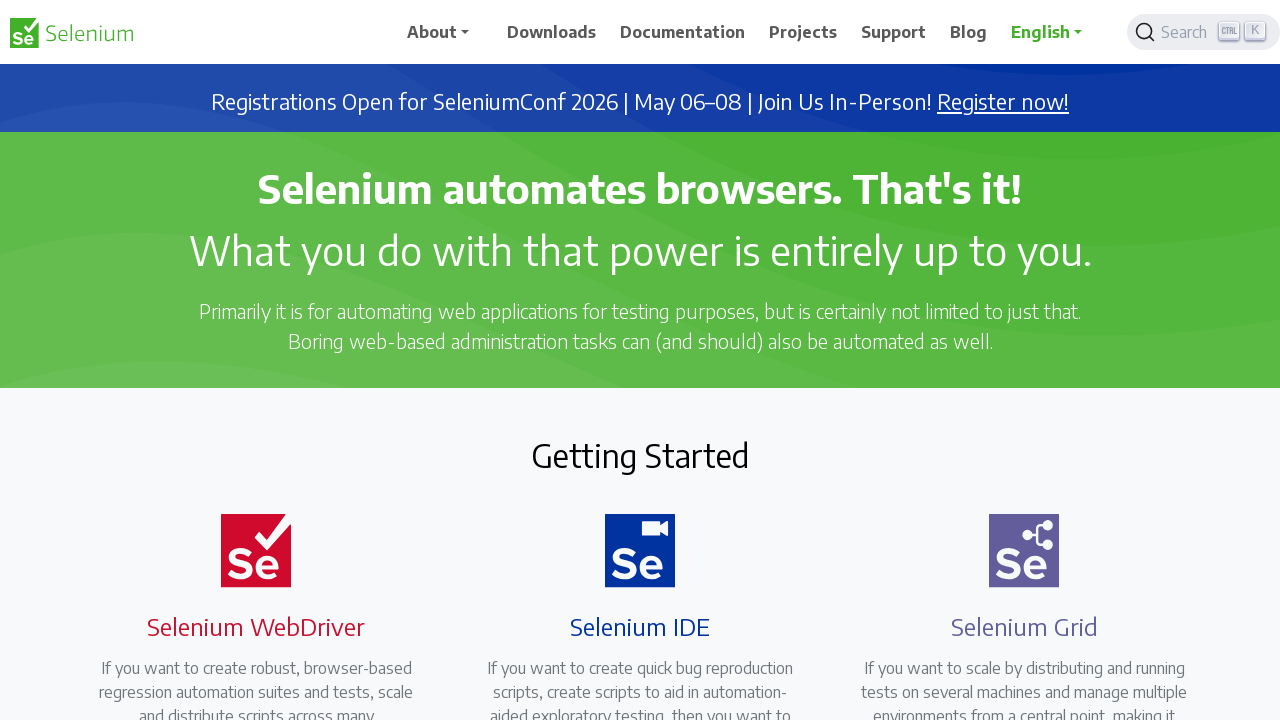

Body element appeared in new page
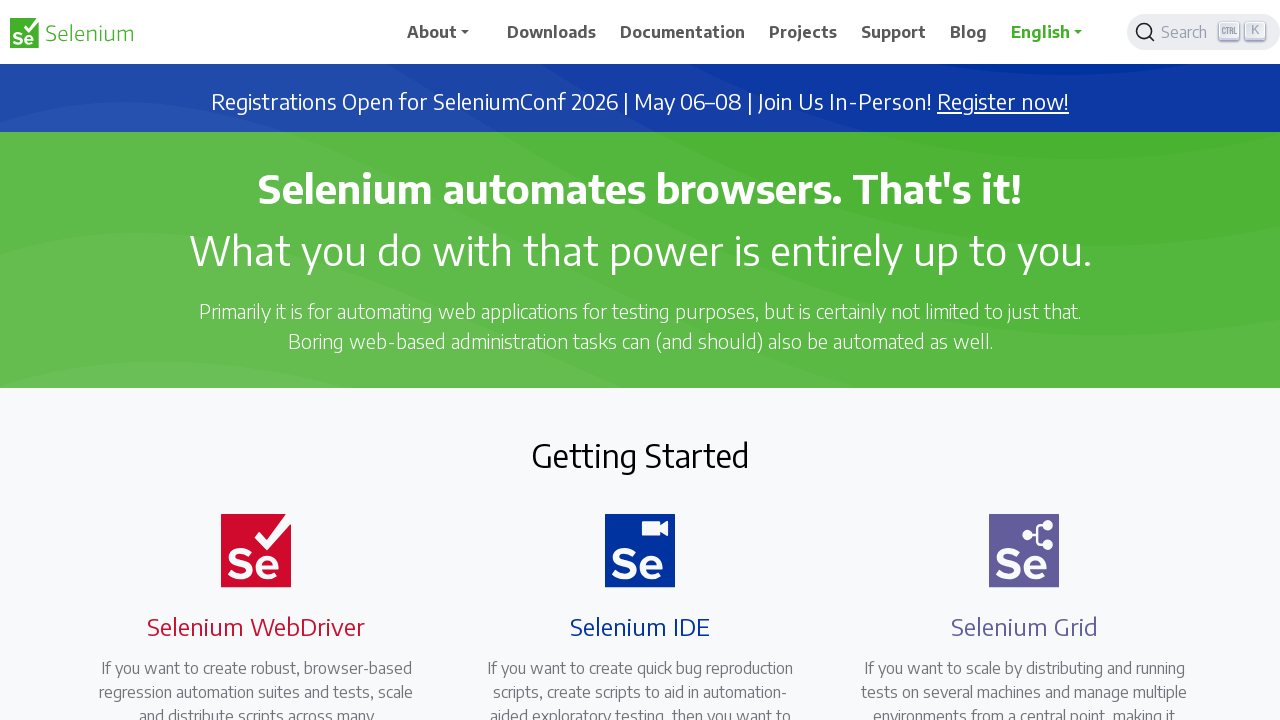

Closed the new tab
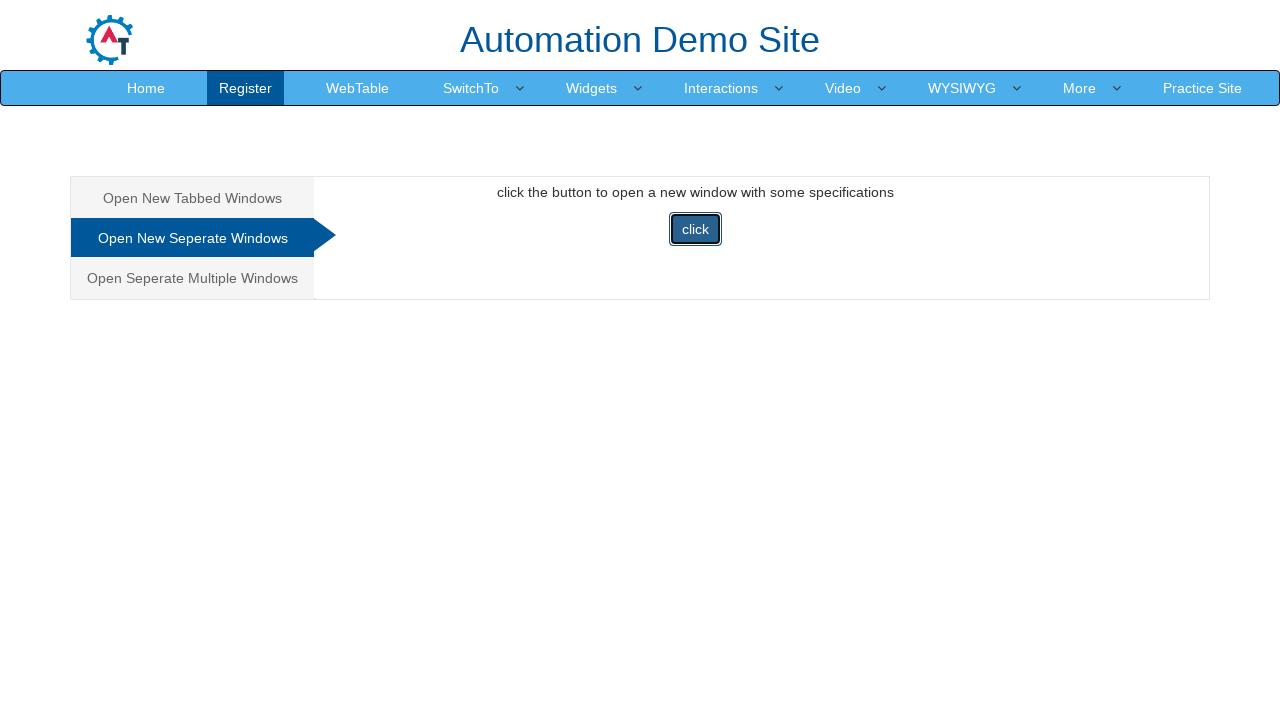

Switched back to original parent window
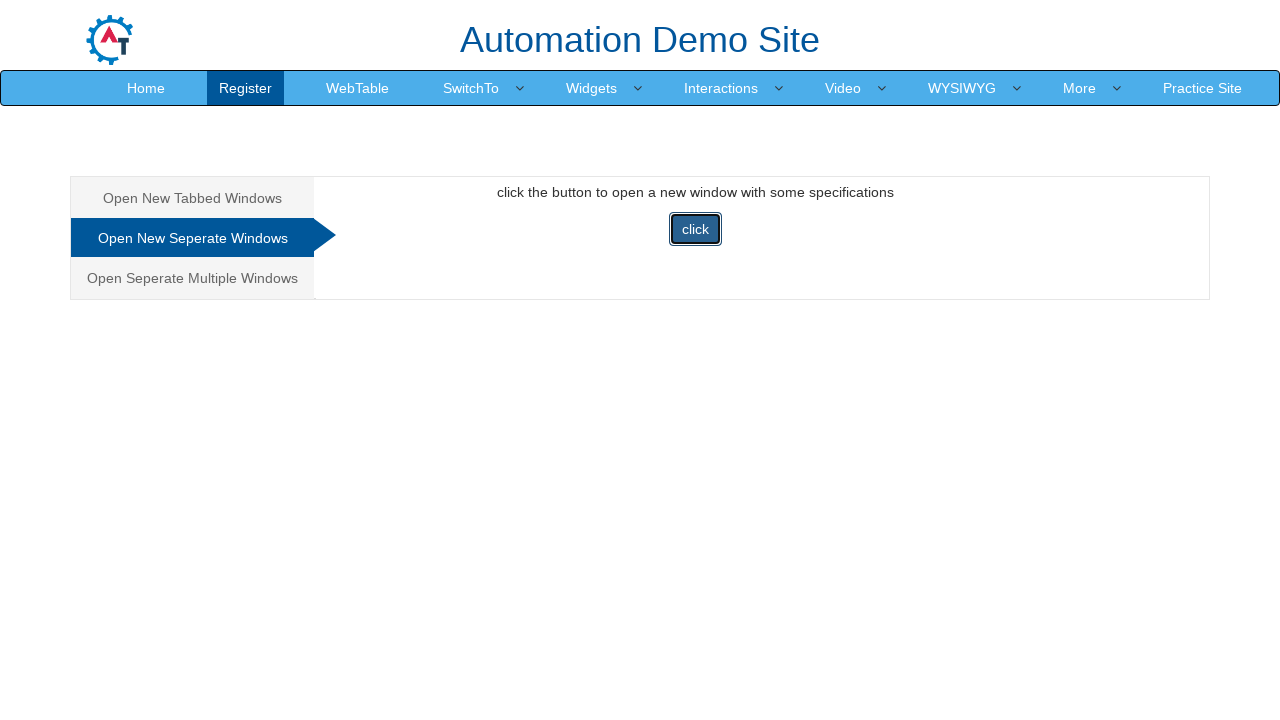

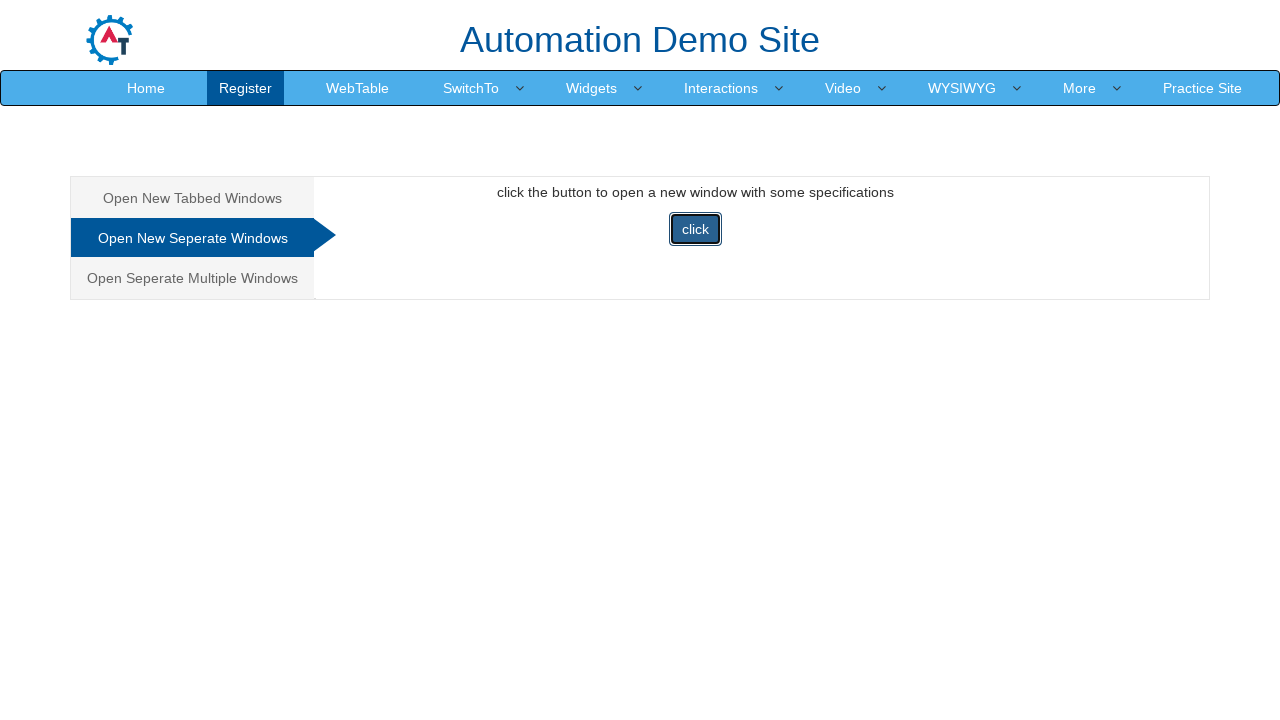